Tests JavaScript confirm alert functionality by clicking a button that triggers a confirmation dialog and then dismissing the alert.

Starting URL: https://demoqa.com/alerts

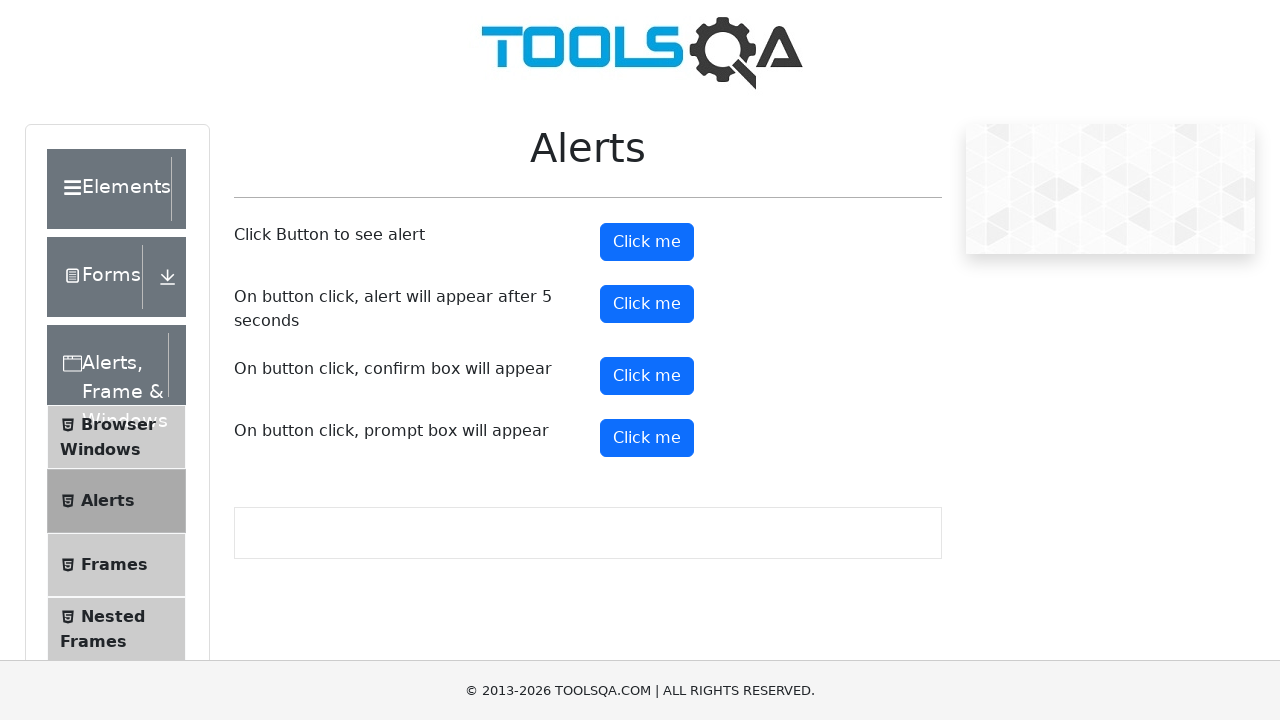

Set up dialog handler to dismiss confirmation alert
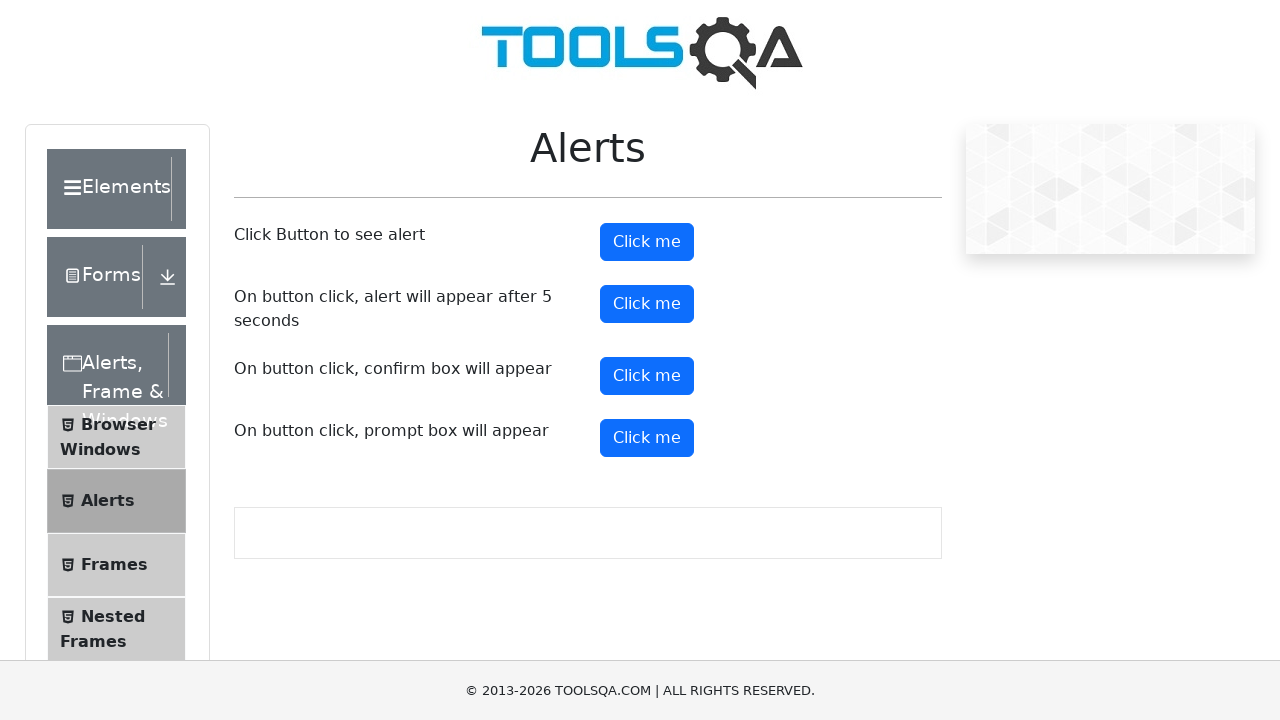

Clicked confirm button to trigger confirmation dialog at (647, 376) on #confirmButton
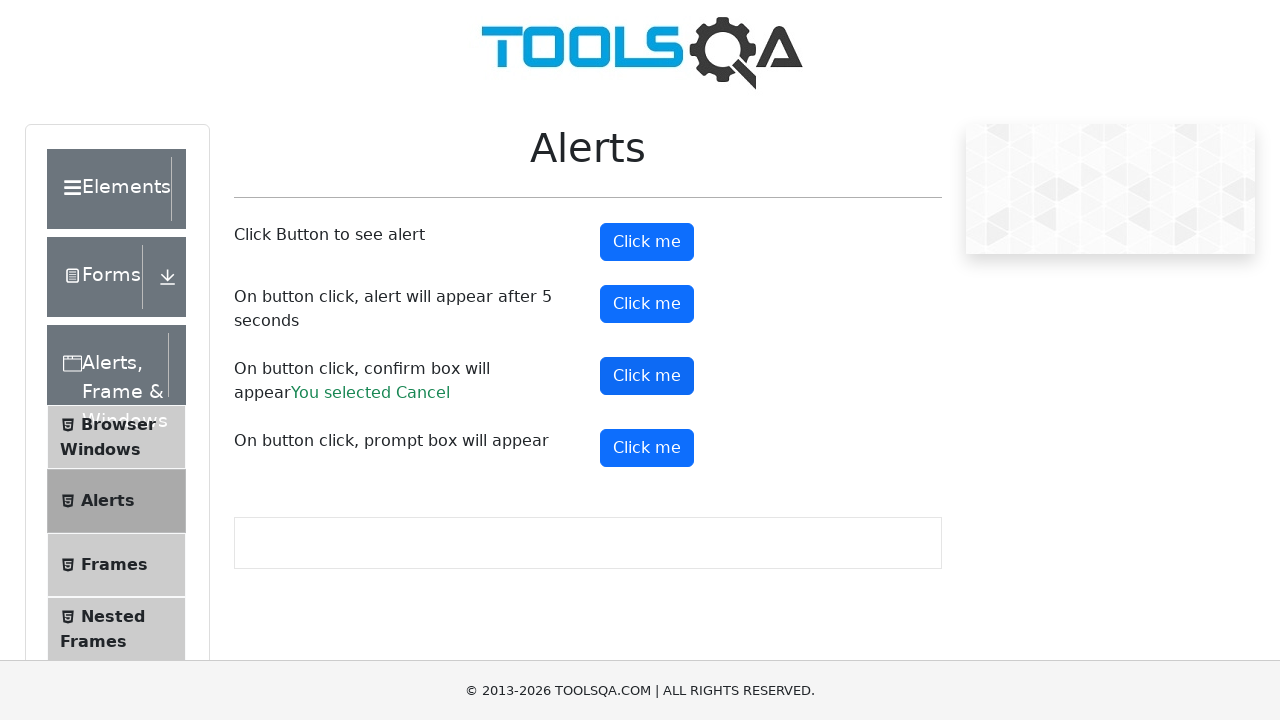

Waited for dialog interaction to complete
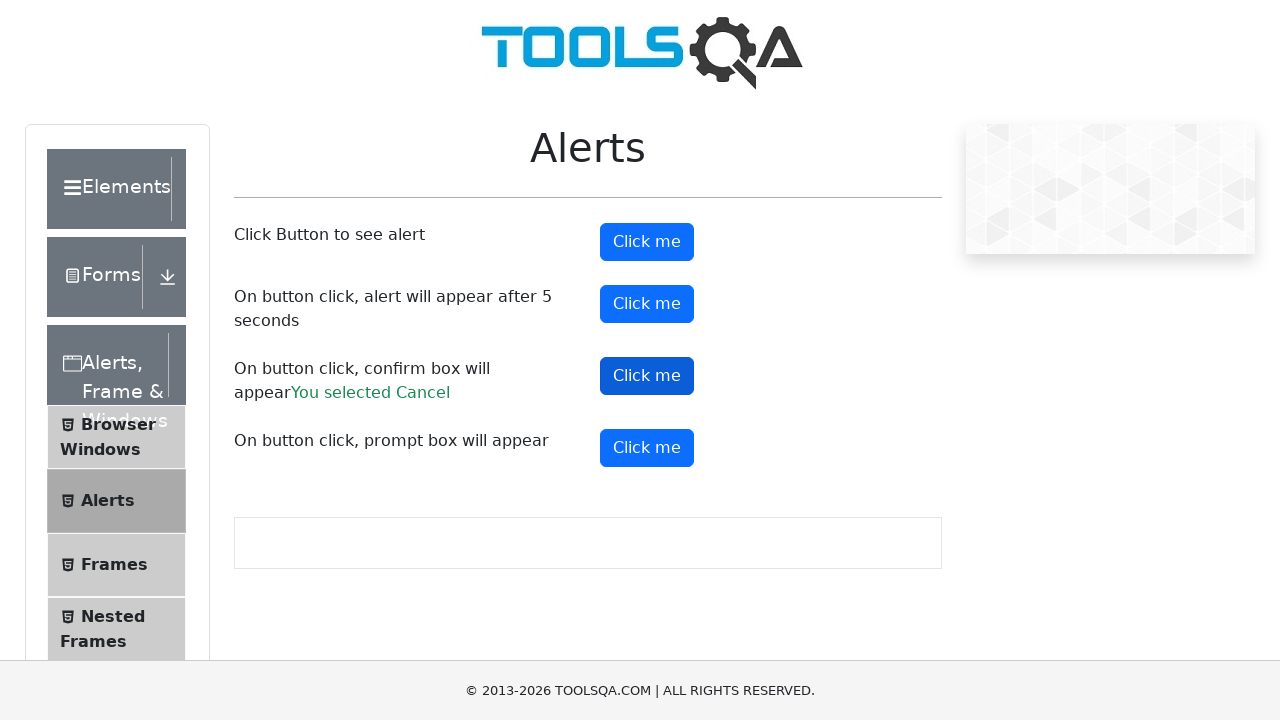

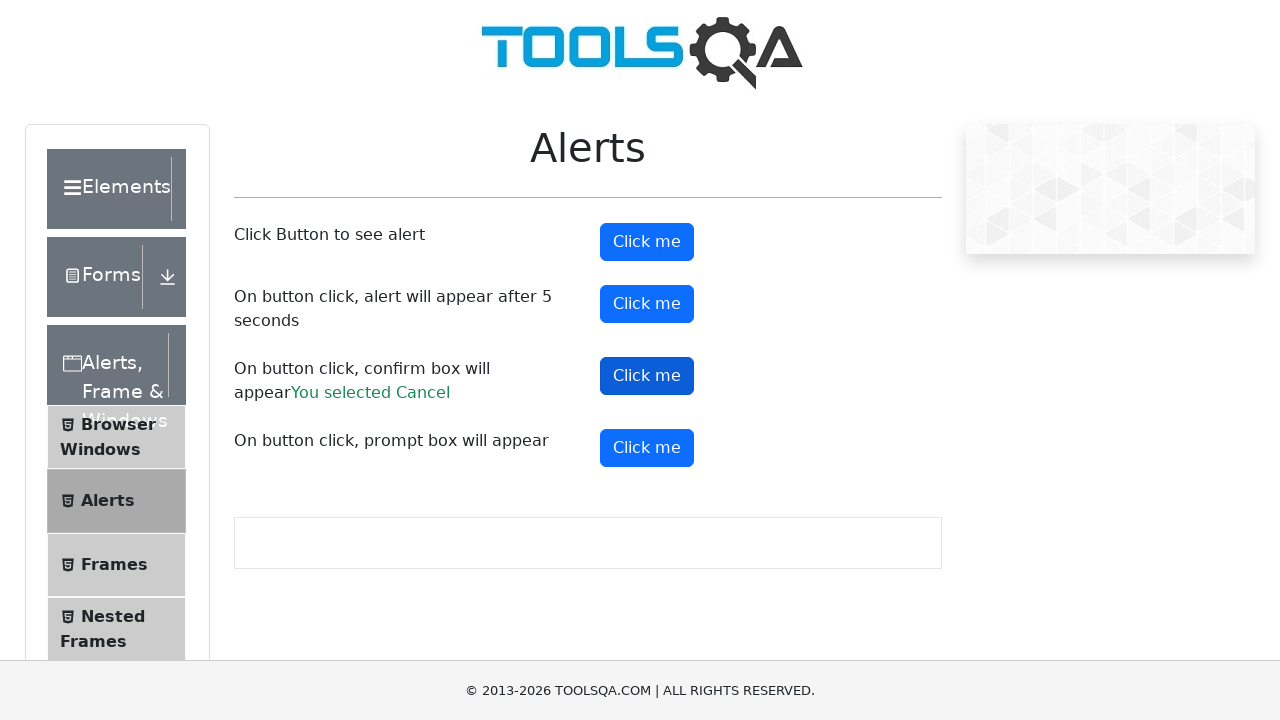